Tests window handling functionality by clicking a link that opens a new window, switching to the new window to verify its content, and then switching back to the original window.

Starting URL: https://the-internet.herokuapp.com/windows

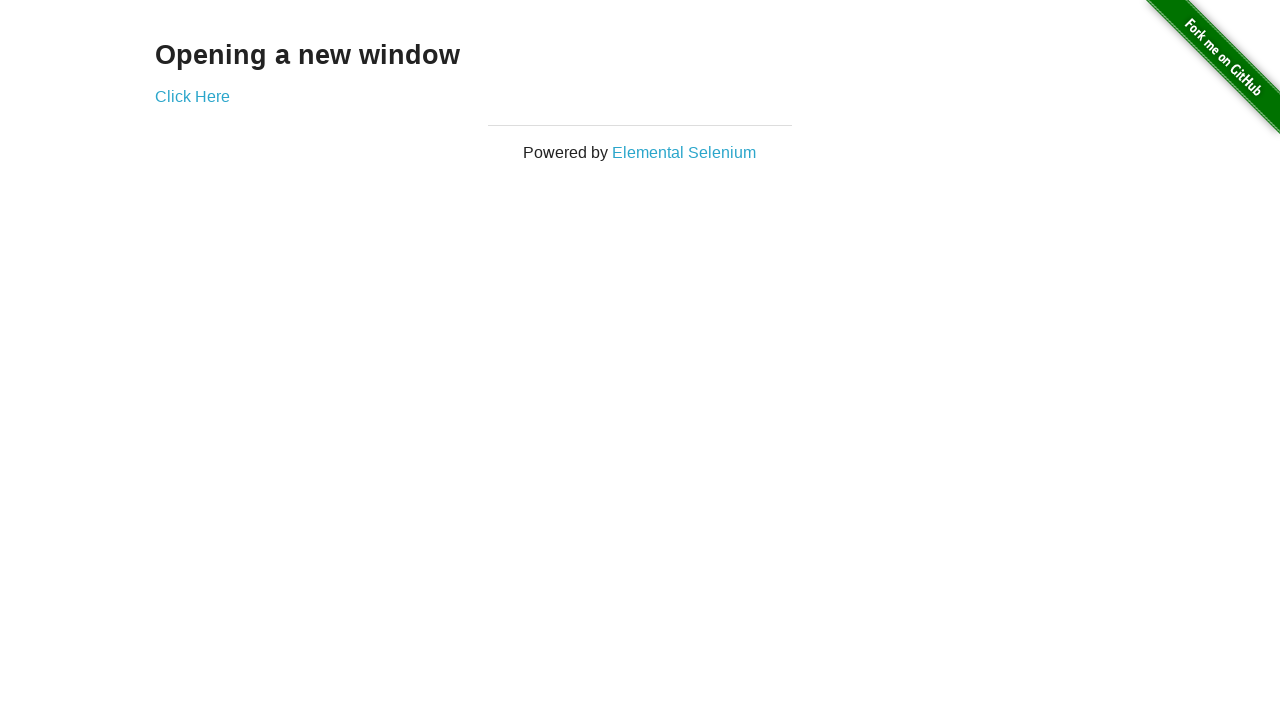

Waited for 'Opening a new window' text to be displayed
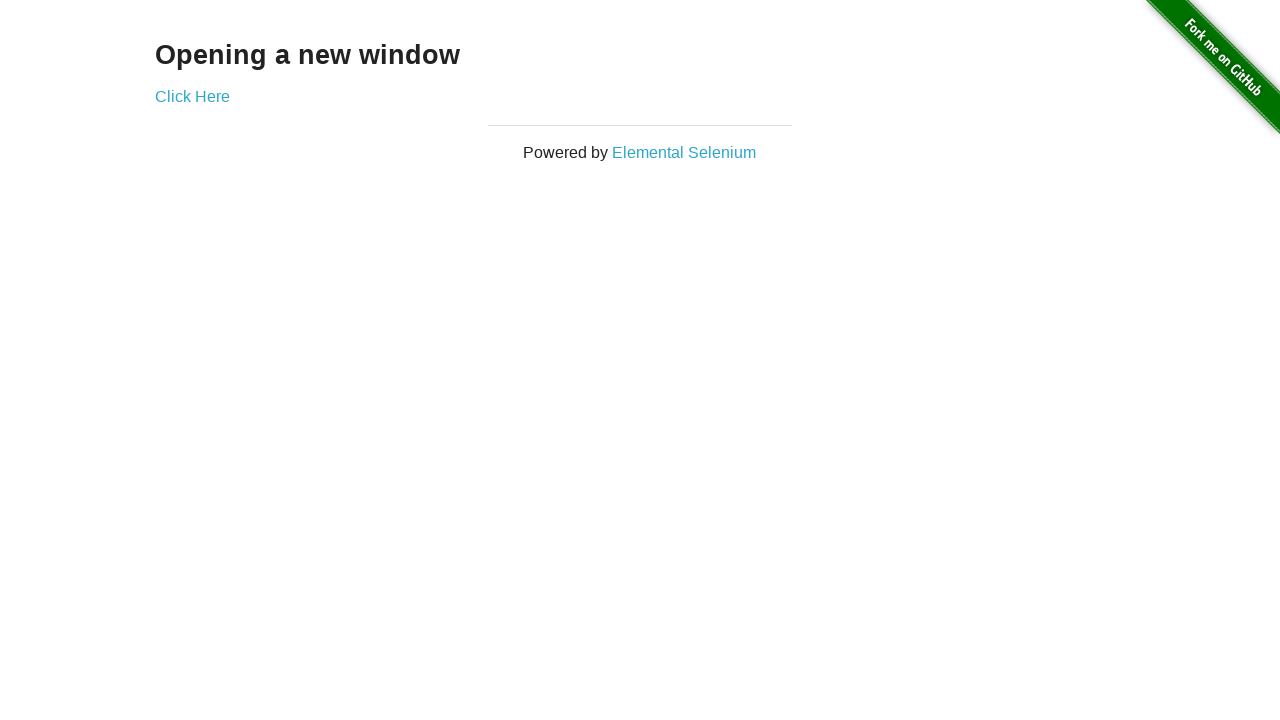

Verified original page title contains 'The Internet'
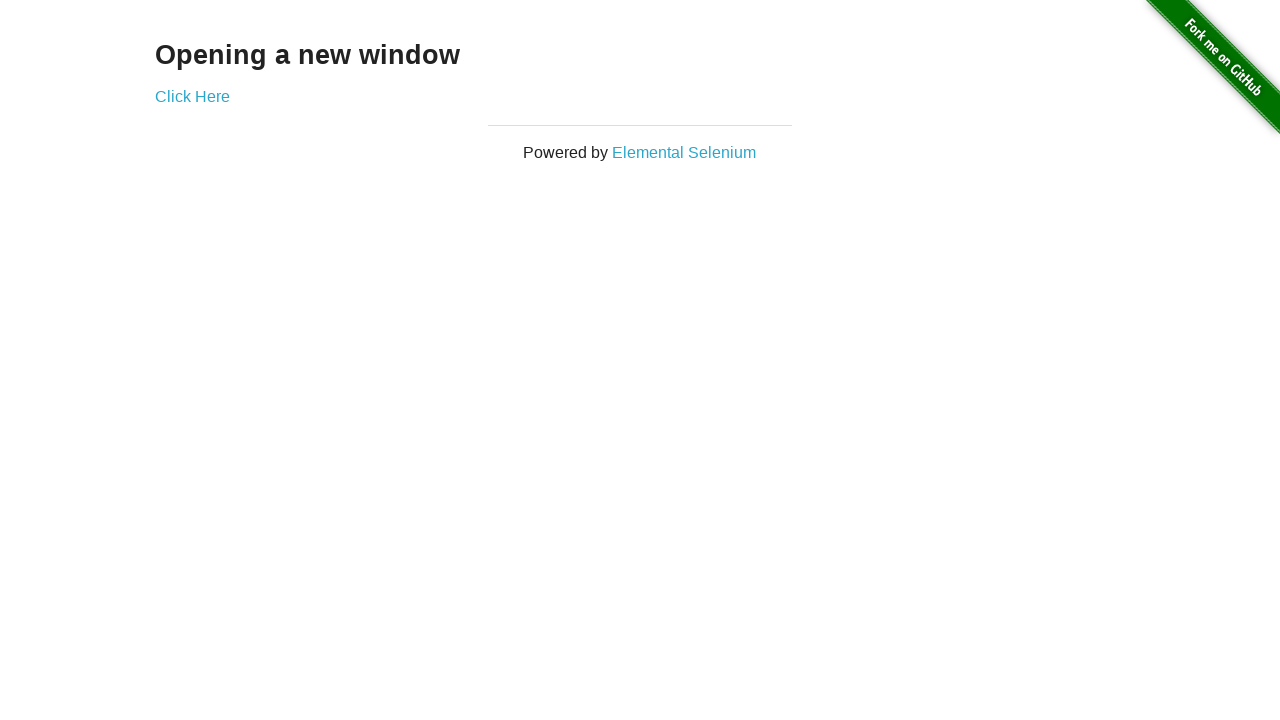

Clicked 'Click Here' link to open new window at (192, 96) on xpath=//*[text()='Click Here']
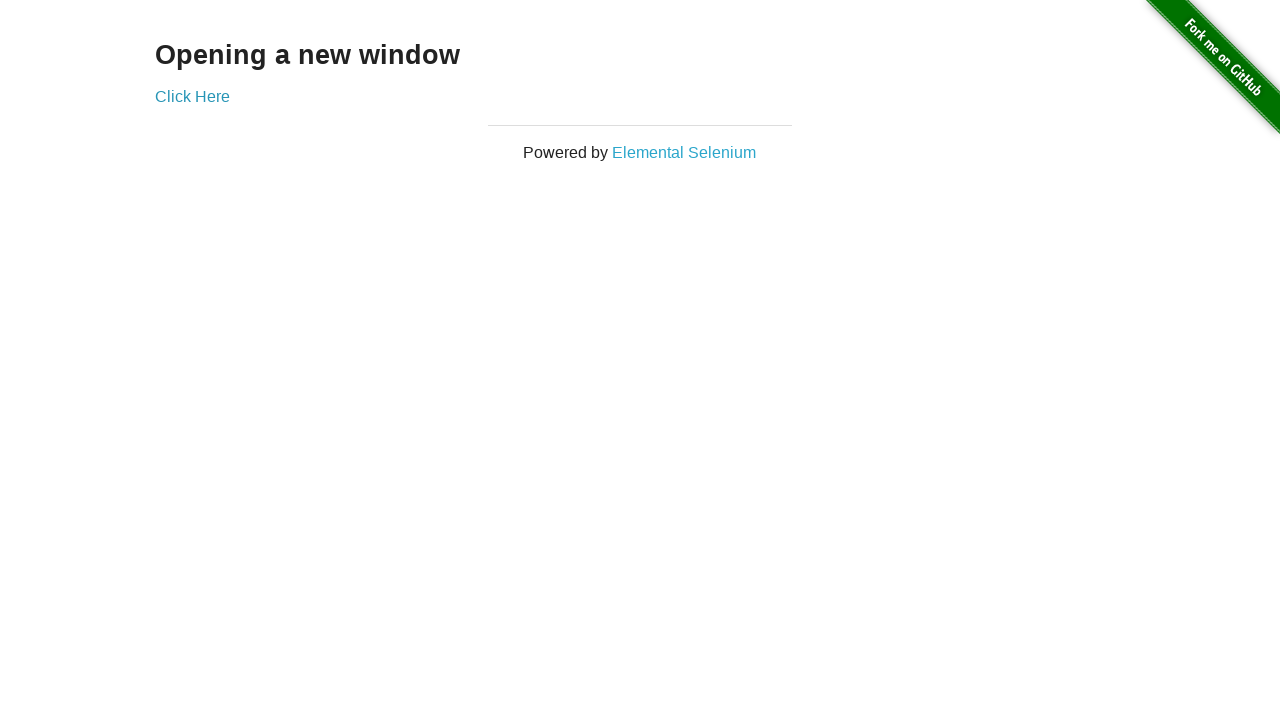

Retrieved the newly opened page object
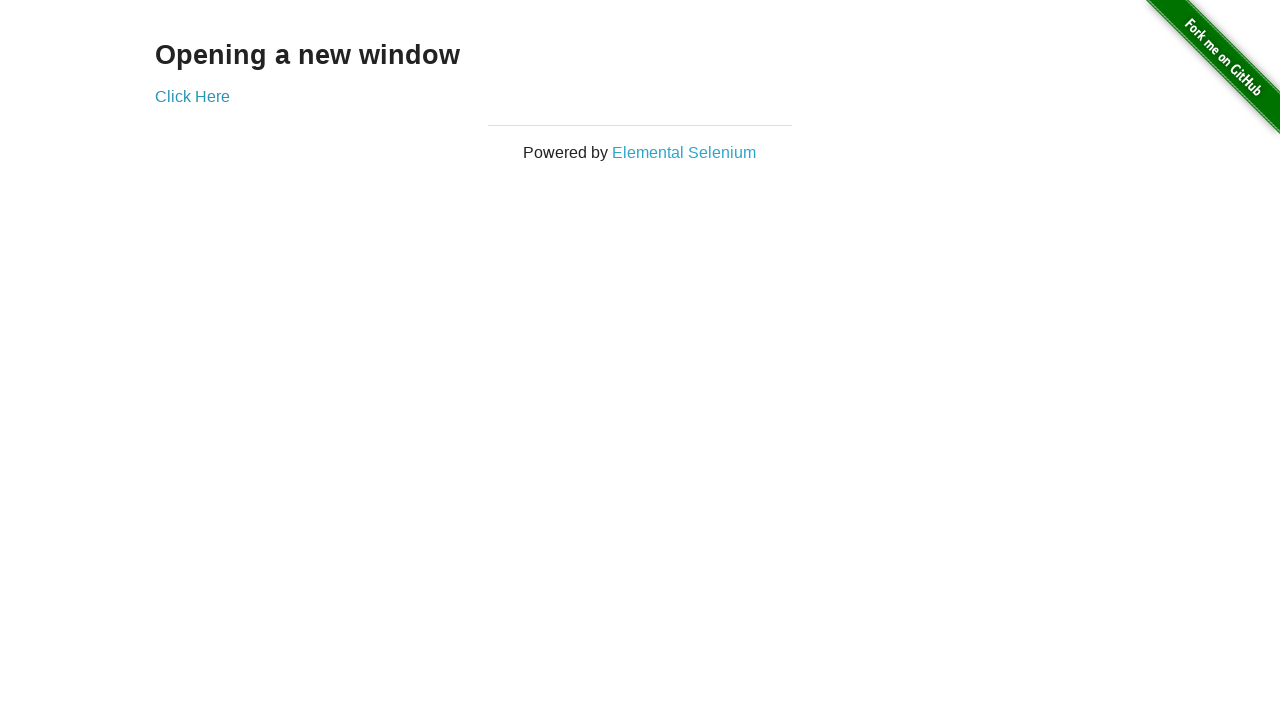

Waited for new page to fully load
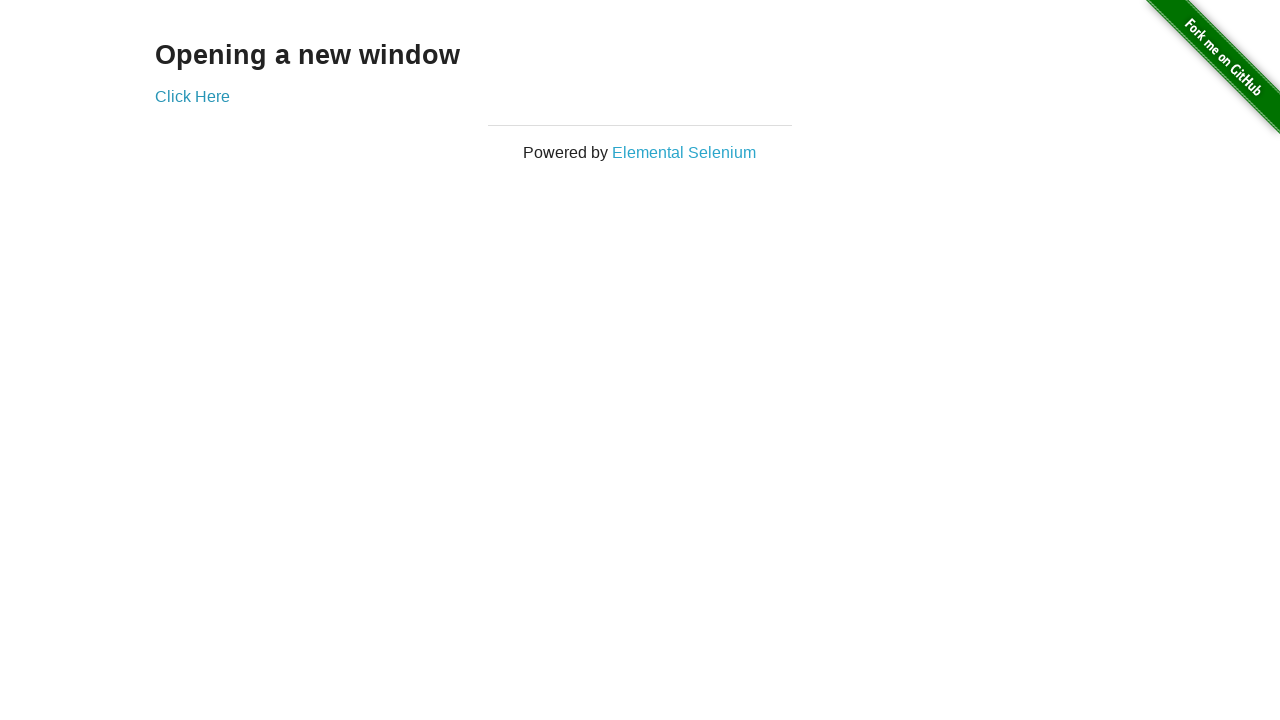

Verified new window title is 'New Window'
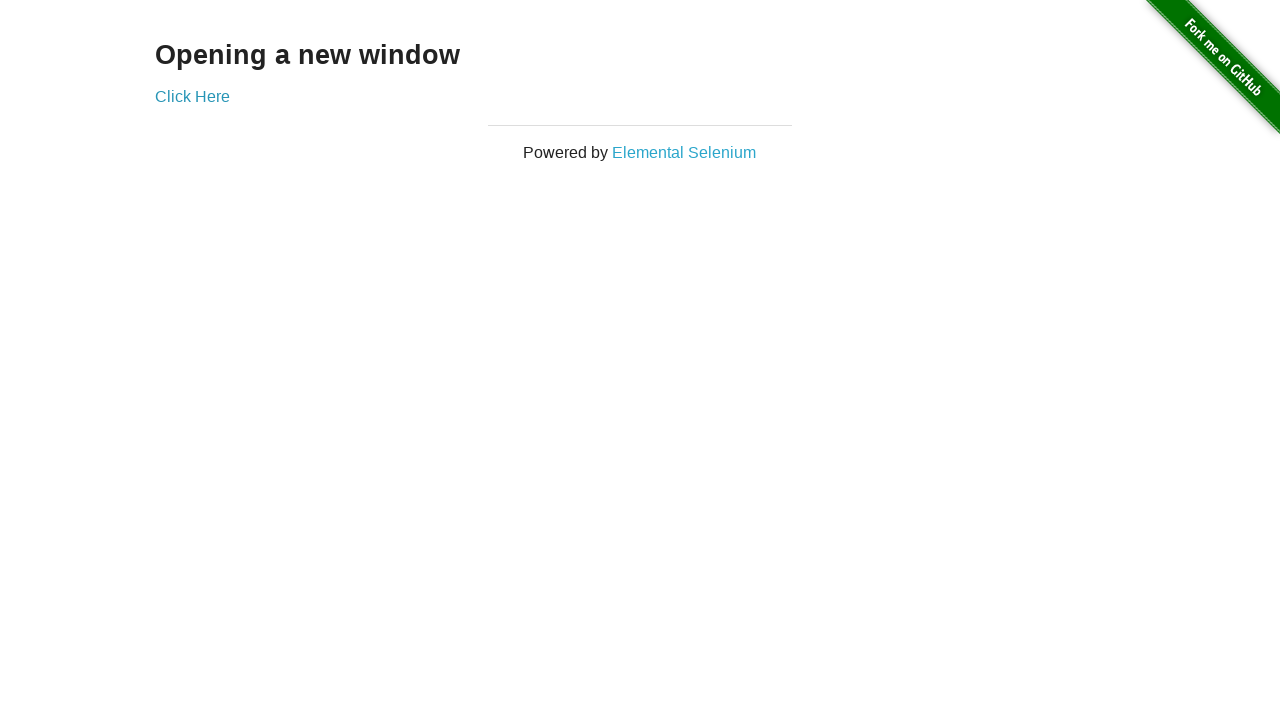

Verified h3 heading element is displayed on new page
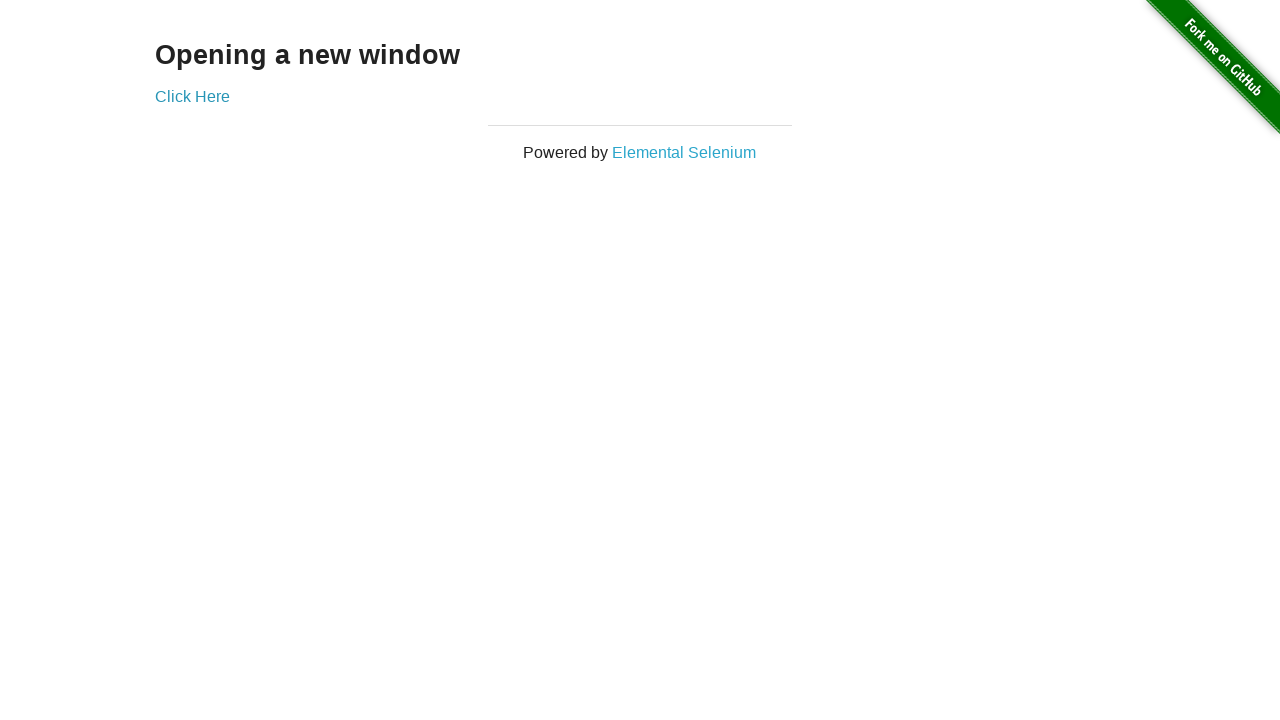

Switched back to original page
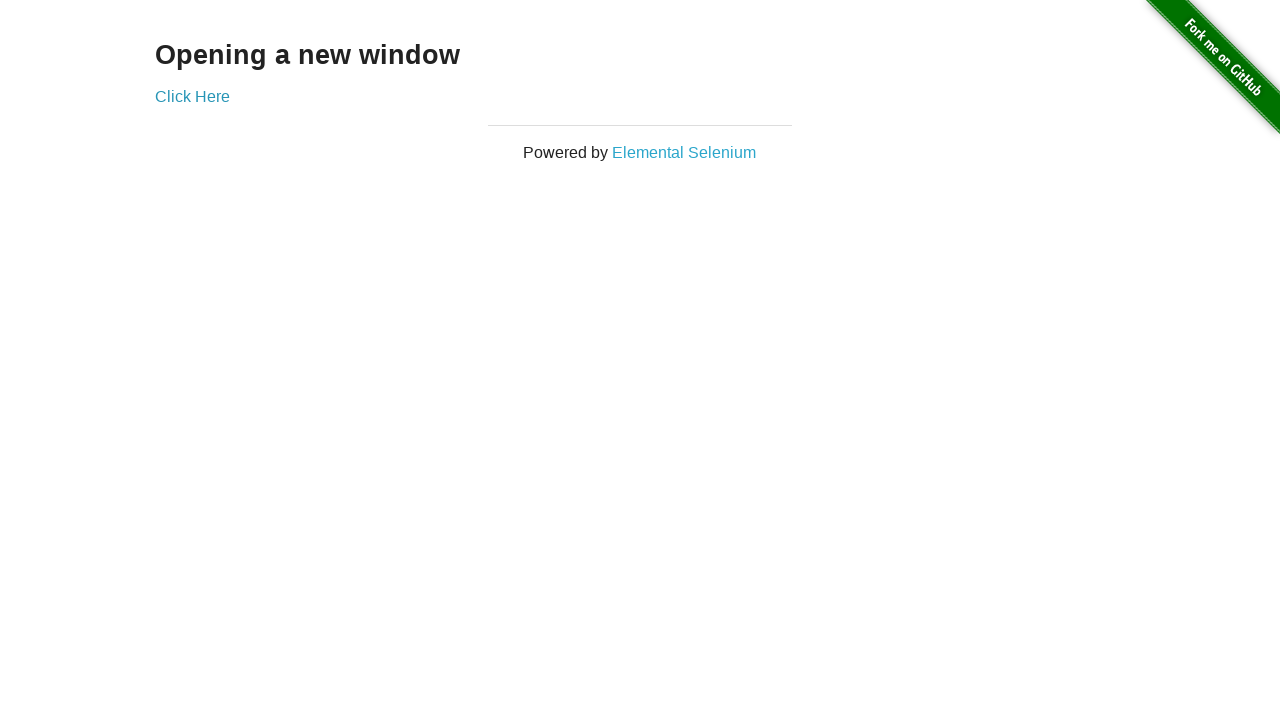

Verified original page title is 'The Internet' after switching back
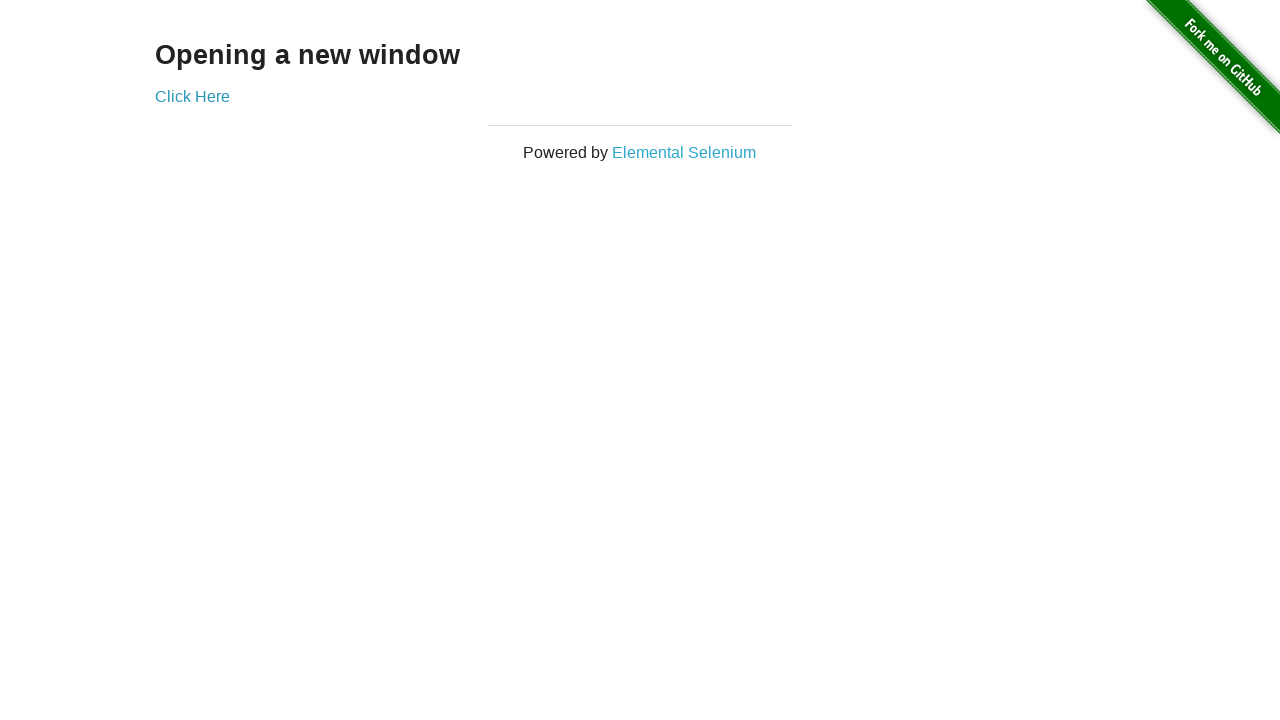

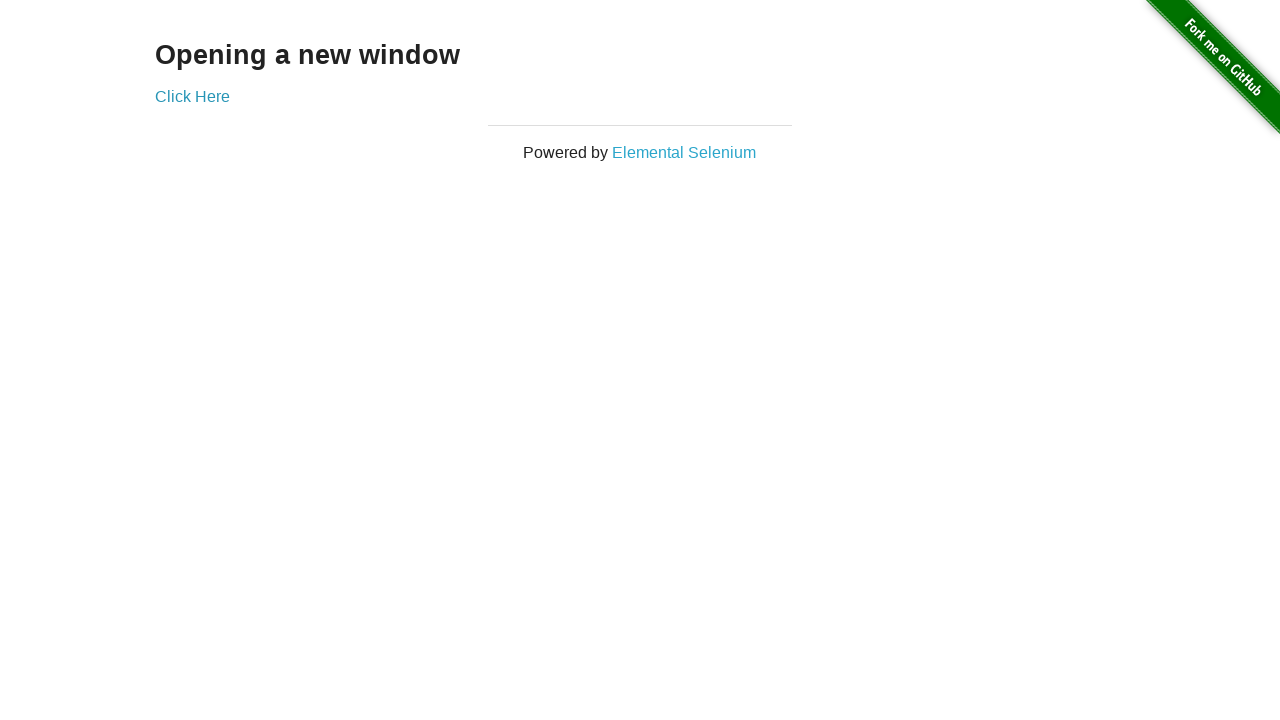